Tests dynamic content functionality by clicking a button and waiting for specific text to appear

Starting URL: https://training-support.net/webelements/dynamic-content

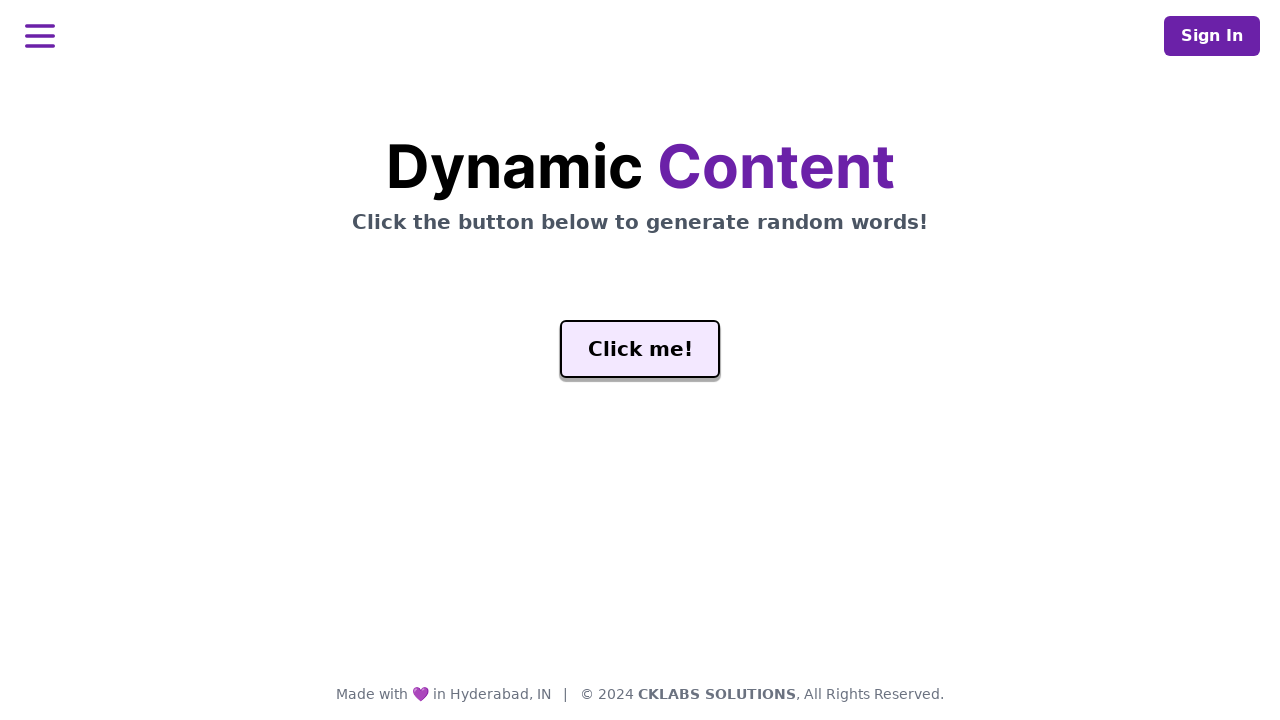

Clicked 'Click me!' button to generate dynamic content at (640, 349) on #genButton
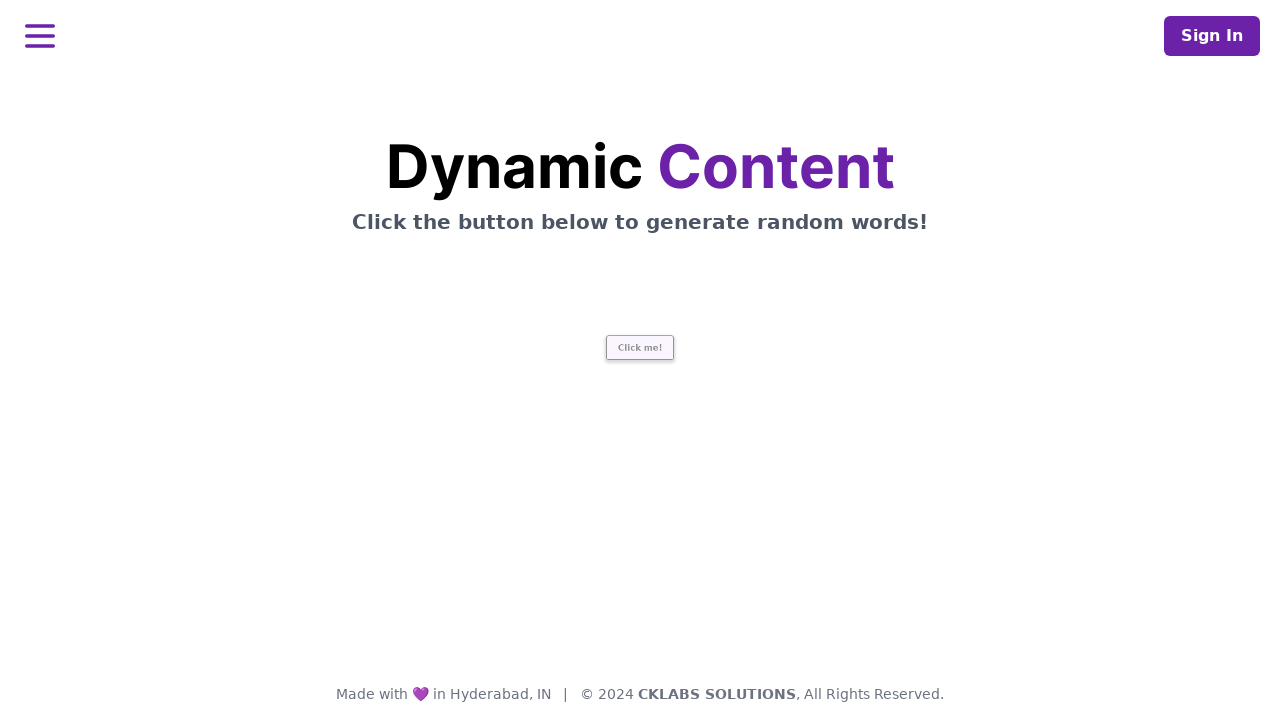

Waited for 'release' text to appear in dynamic content
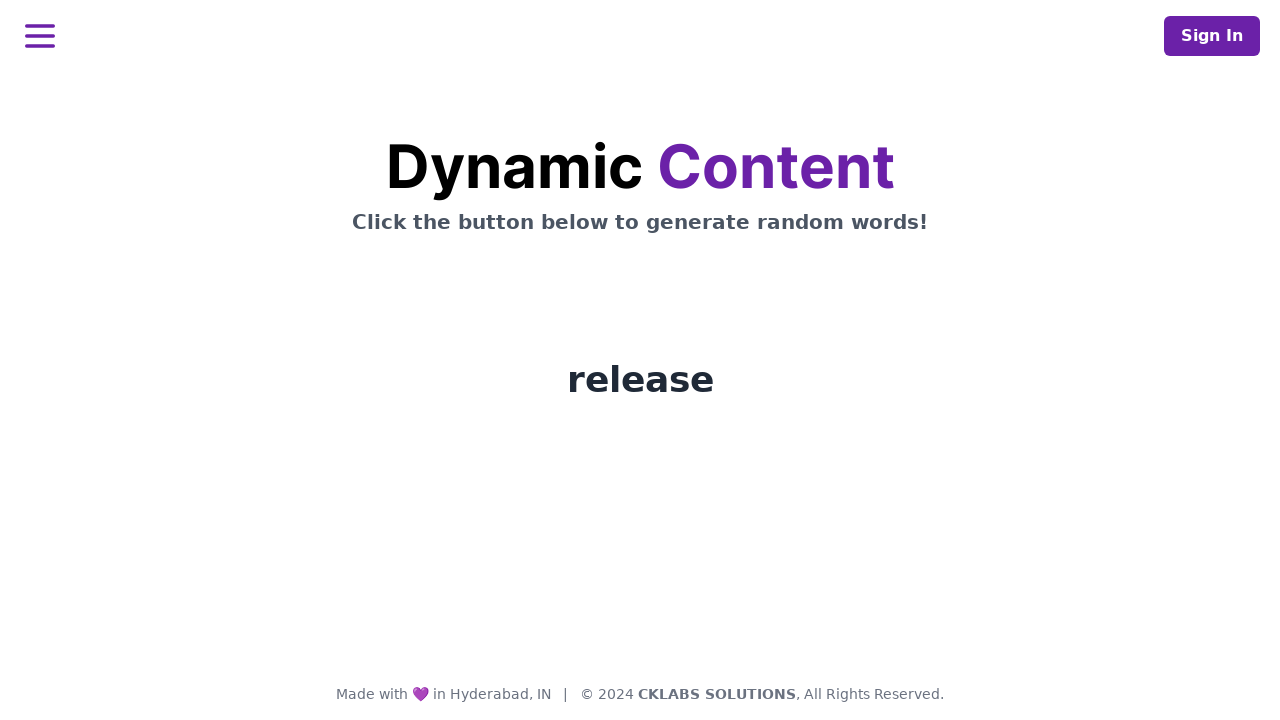

Retrieved dynamic content text: release
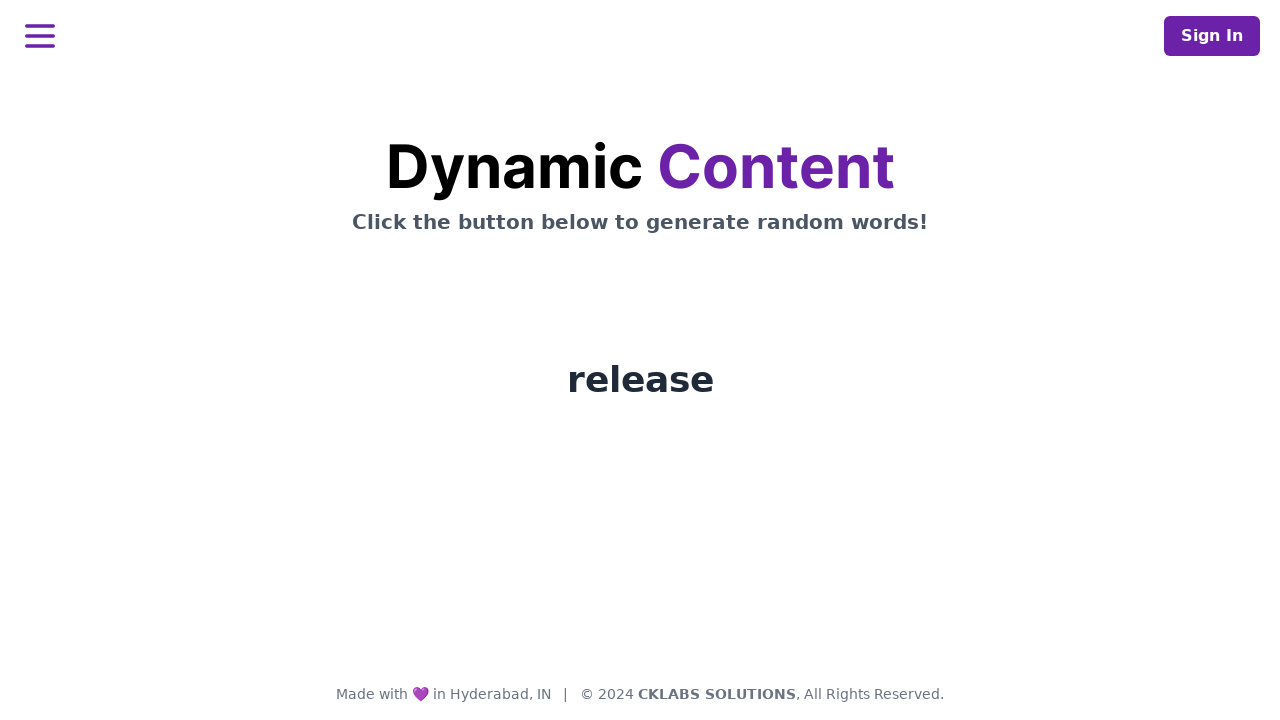

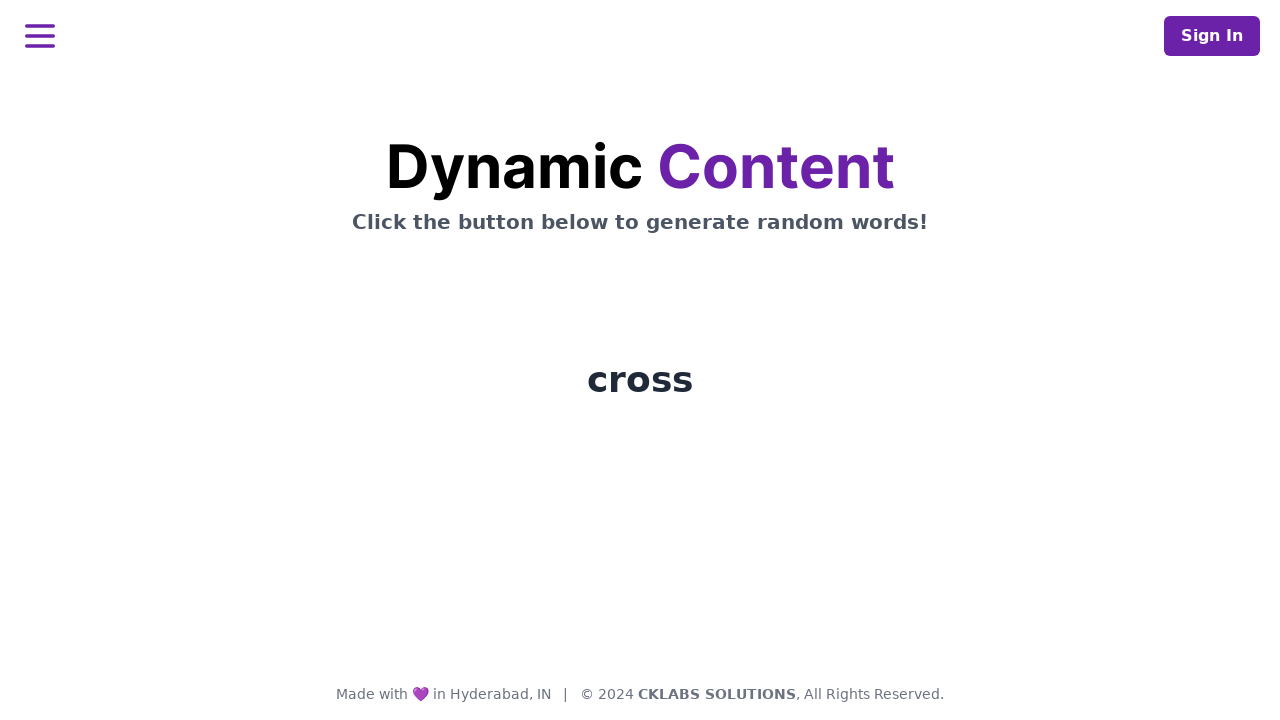